Tests a registration form by filling in first name, last name, and email fields, then submitting the form and verifying the success message is displayed.

Starting URL: http://suninjuly.github.io/registration1.html

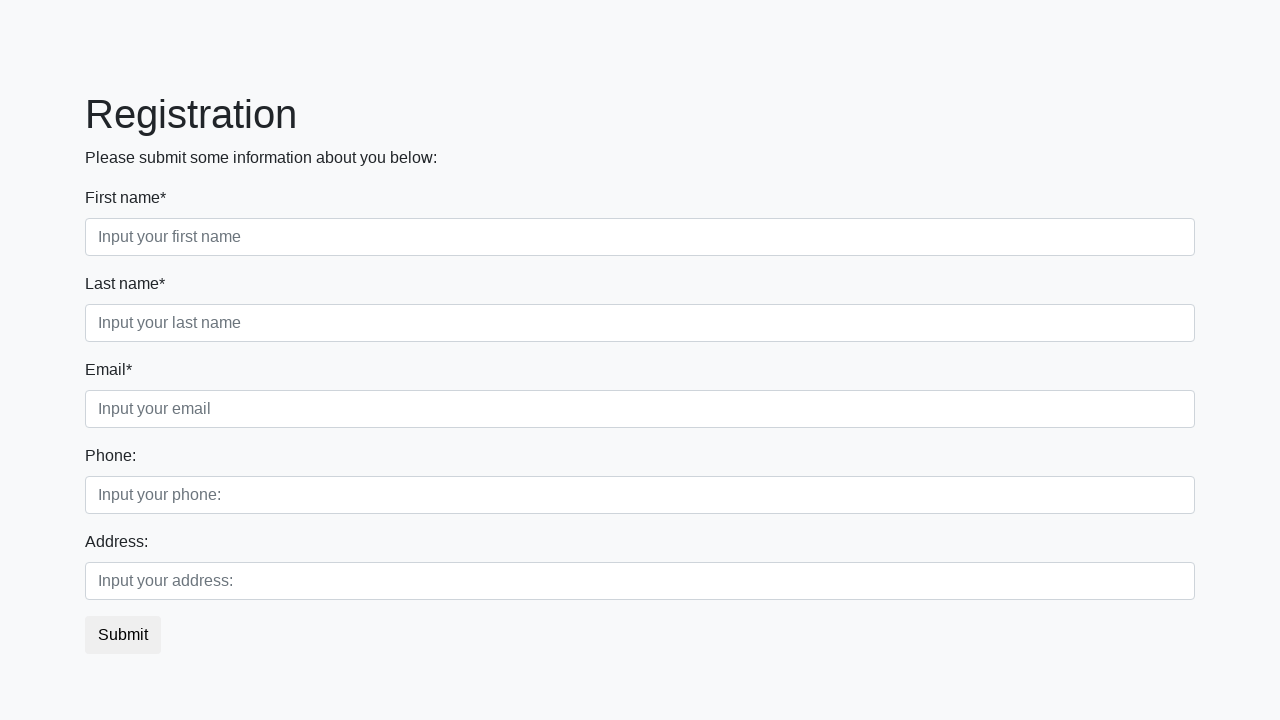

Filled first name field with 'Dmitriy' on [placeholder='Input your first name']
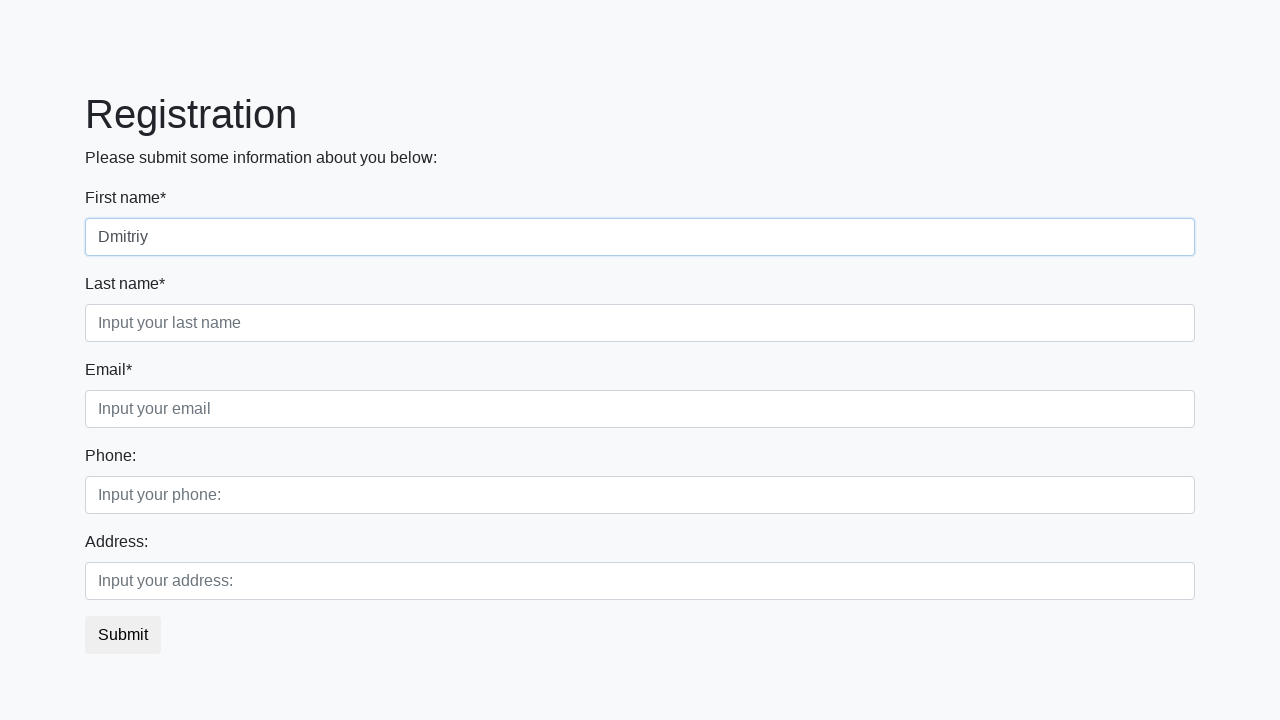

Filled last name field with 'Ivanov' on [placeholder='Input your last name']
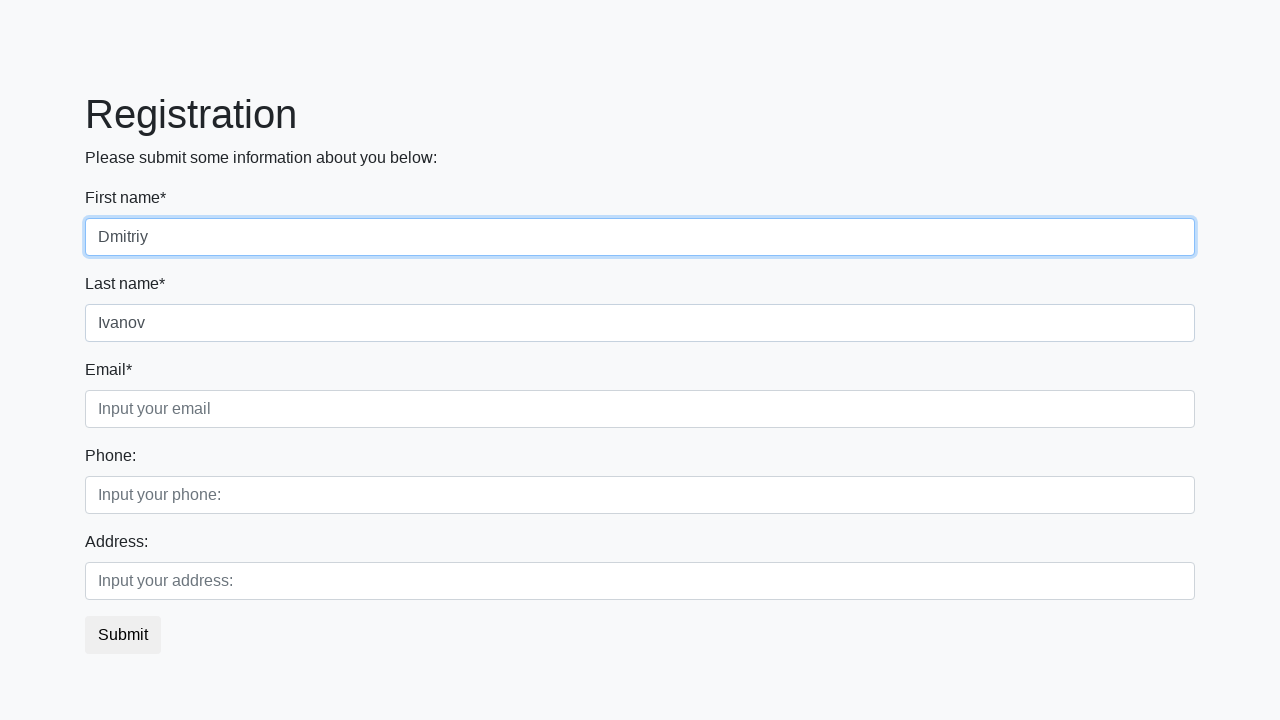

Filled email field with 'test@test.ru' on .third
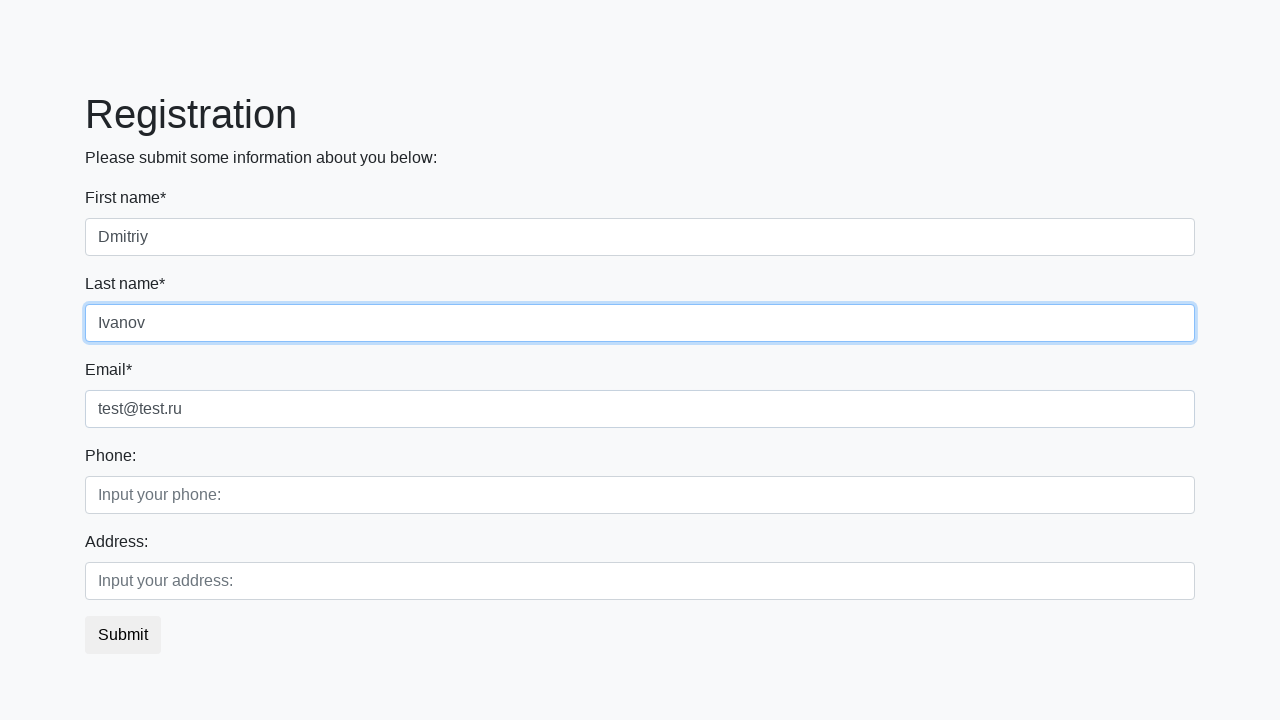

Clicked the submit button at (123, 635) on button.btn
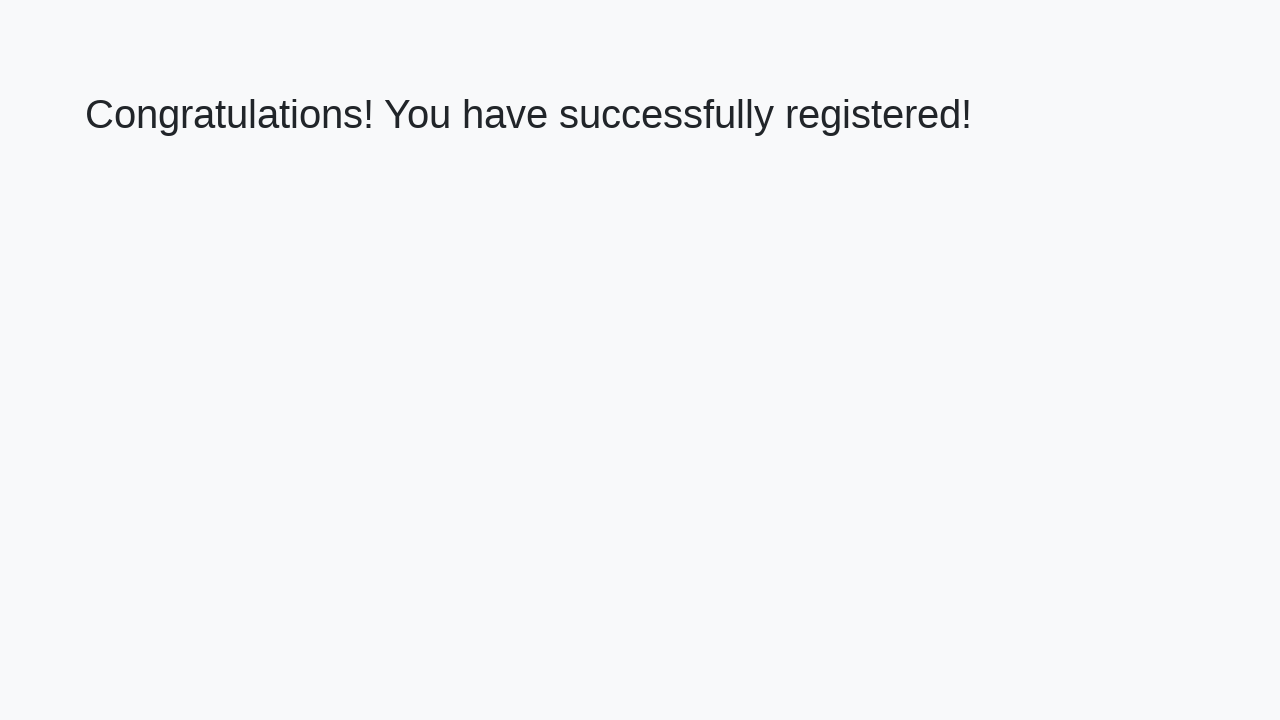

Success message heading loaded
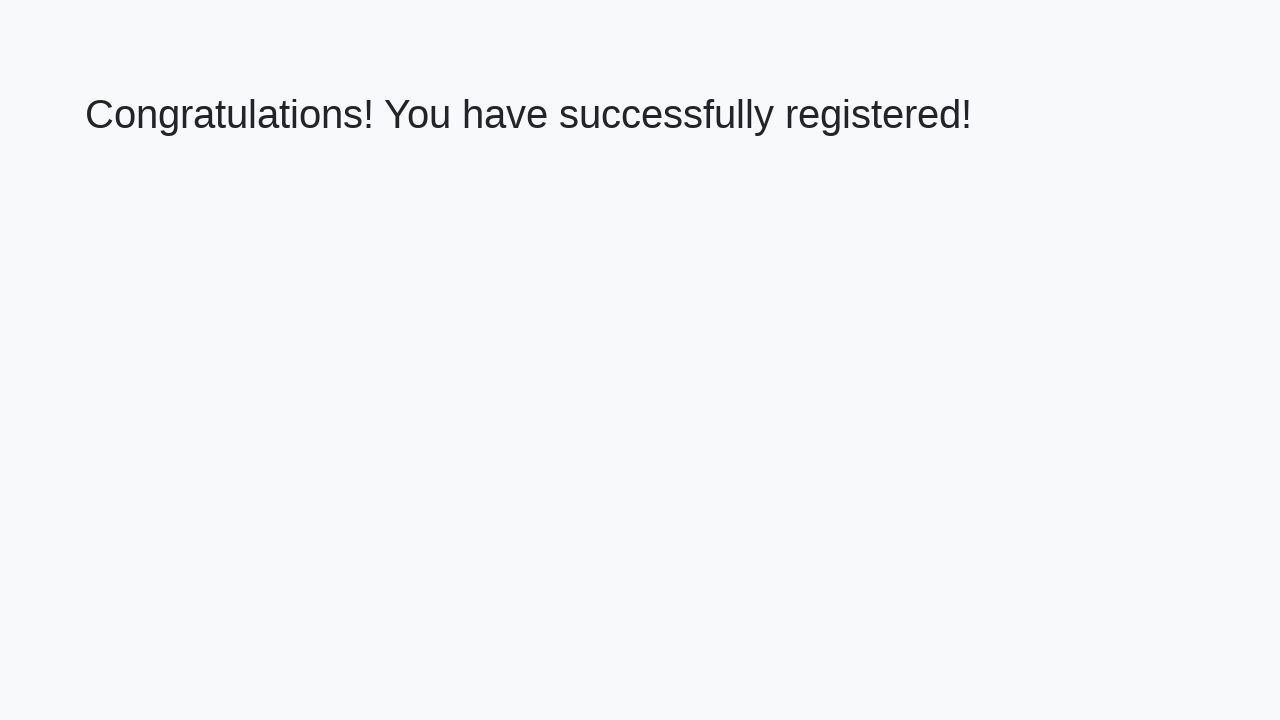

Retrieved success message text: 'Congratulations! You have successfully registered!'
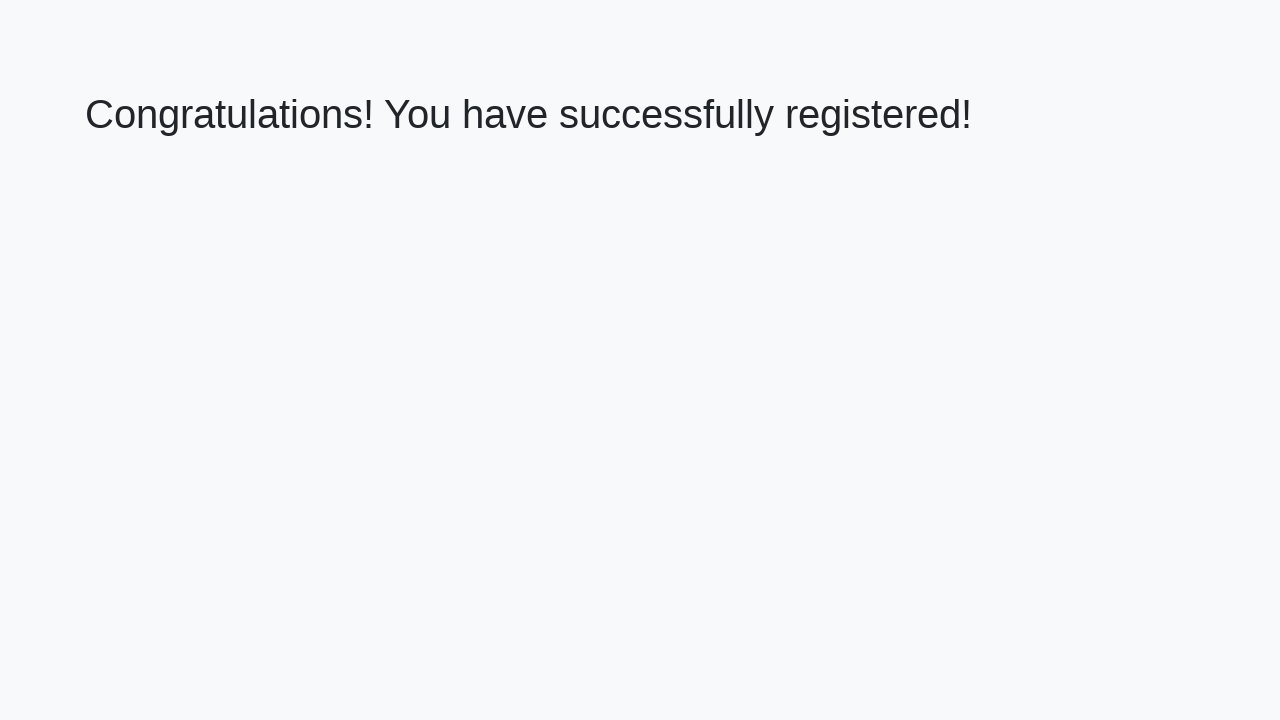

Verified success message matches expected text
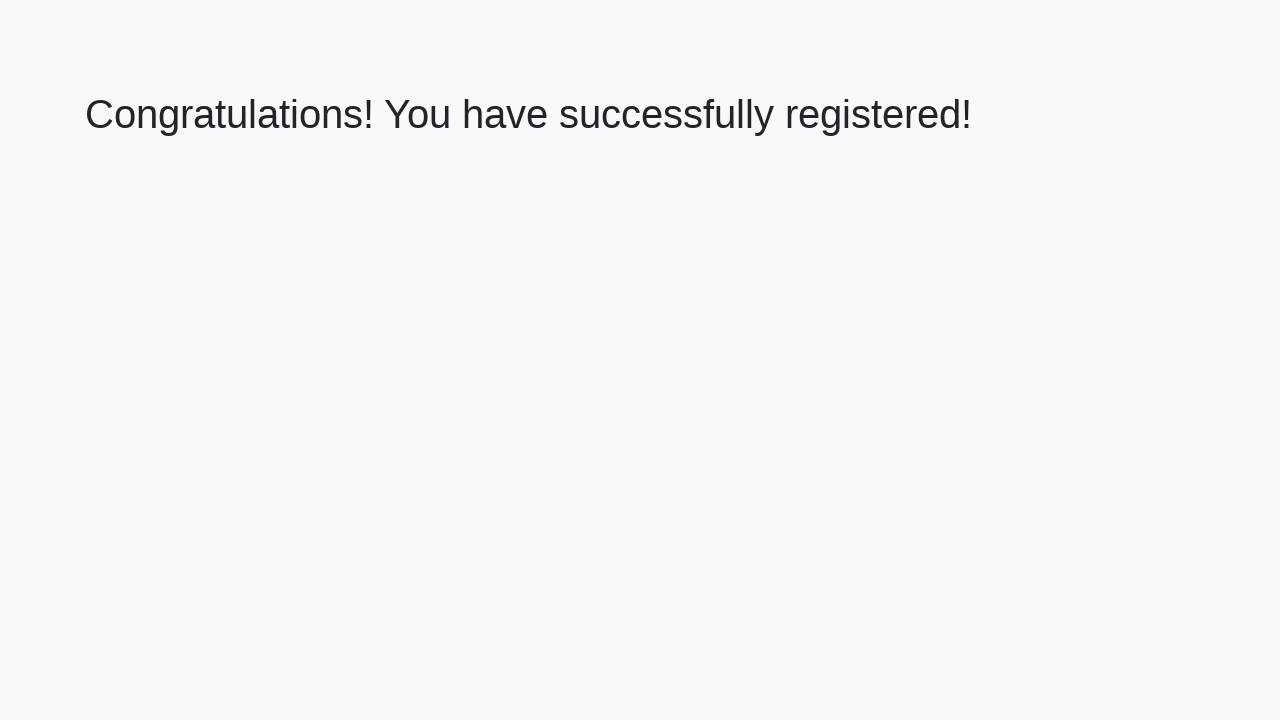

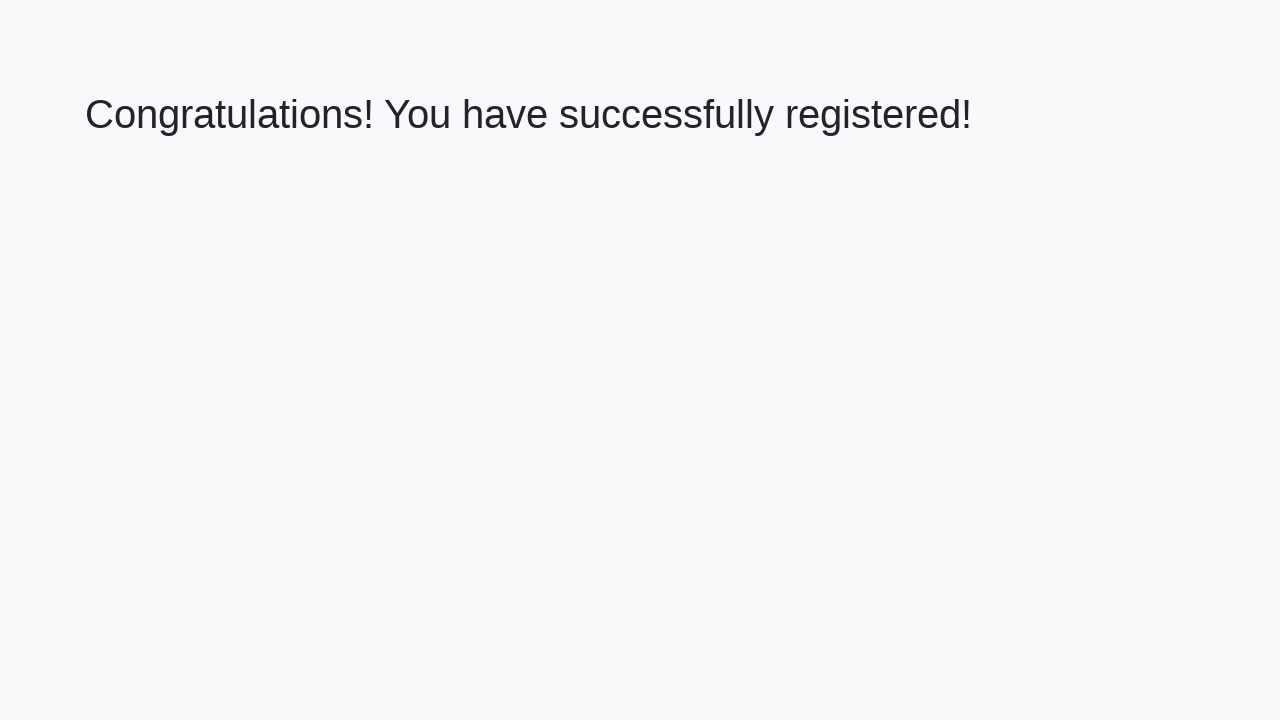